Tests the domain availability search functionality on registro.br by entering multiple domain names and verifying the search results load properly

Starting URL: https://registro.br/

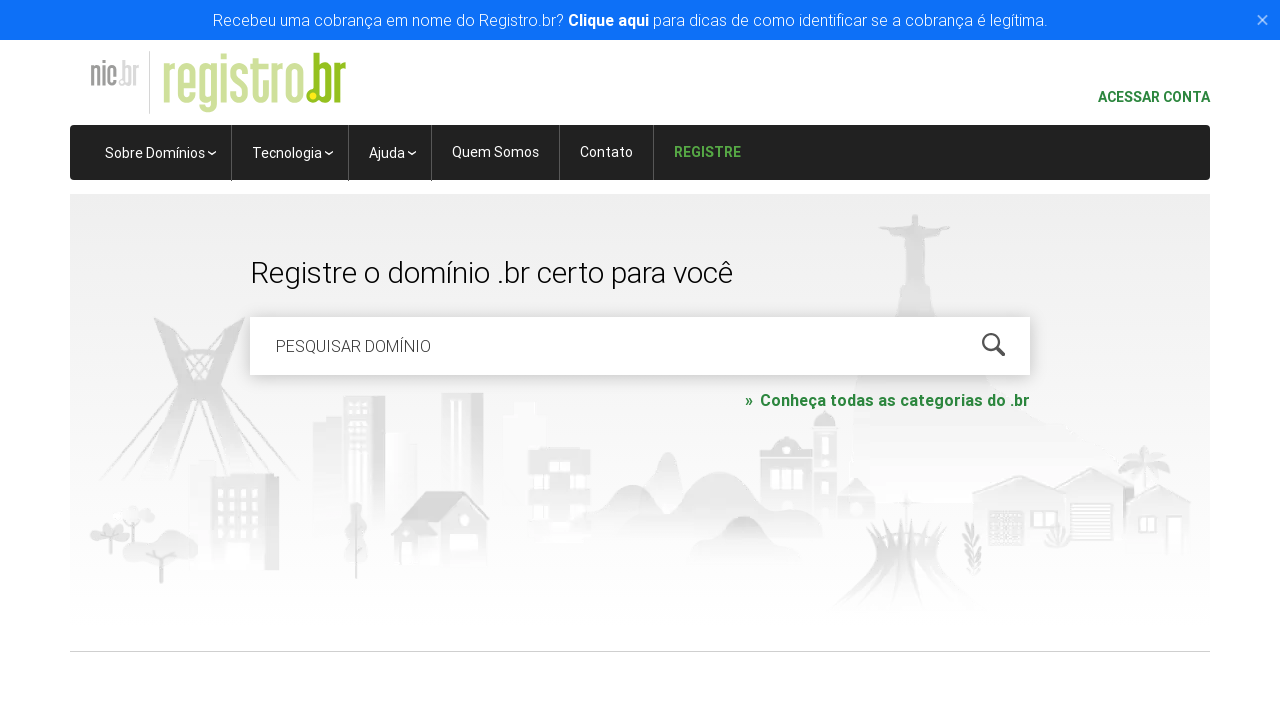

Cleared search field for domain 'roboscompython.com.br' on #is-avail-field
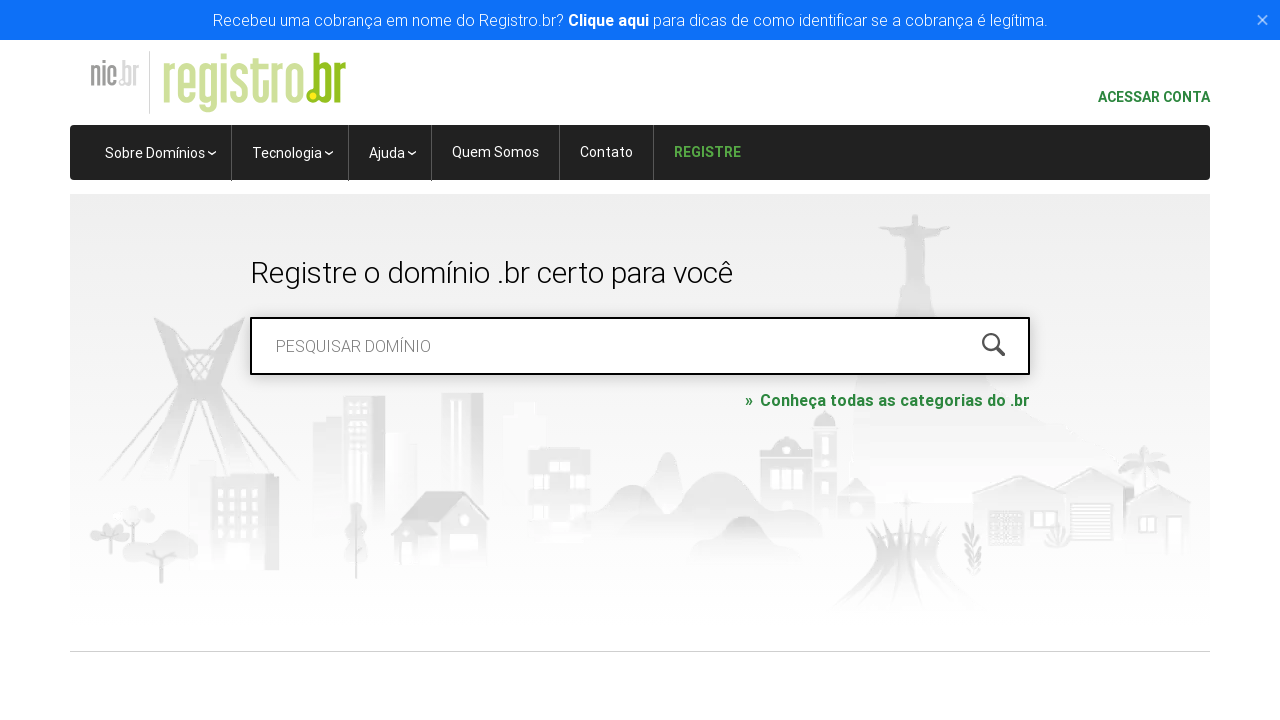

Filled search field with domain 'roboscompython.com.br' on #is-avail-field
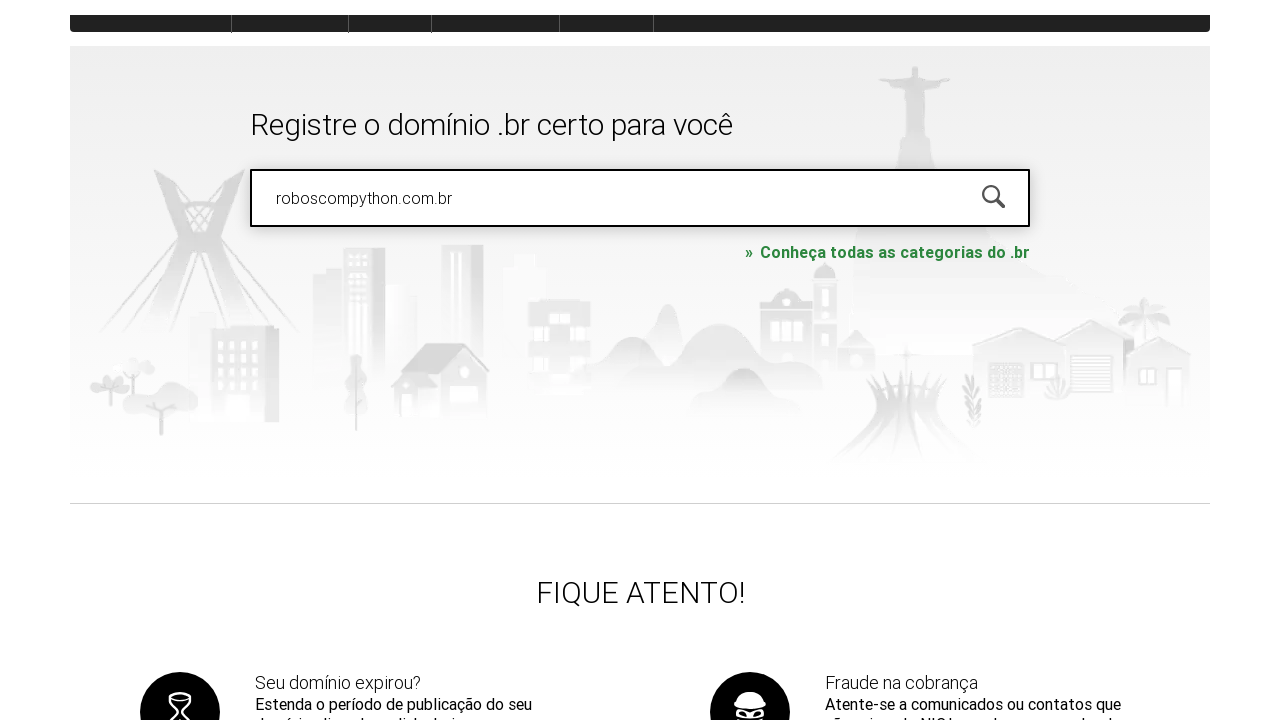

Pressed Enter to search for domain 'roboscompython.com.br' on #is-avail-field
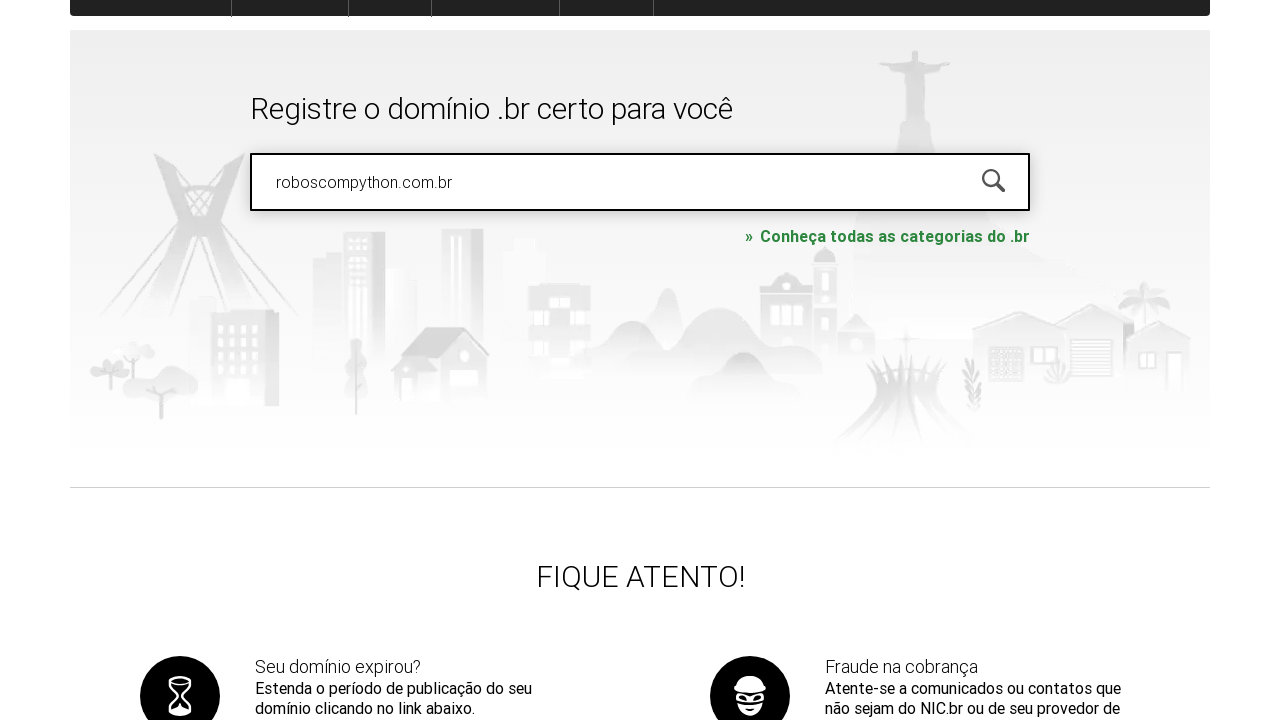

Search results loaded for domain 'roboscompython.com.br'
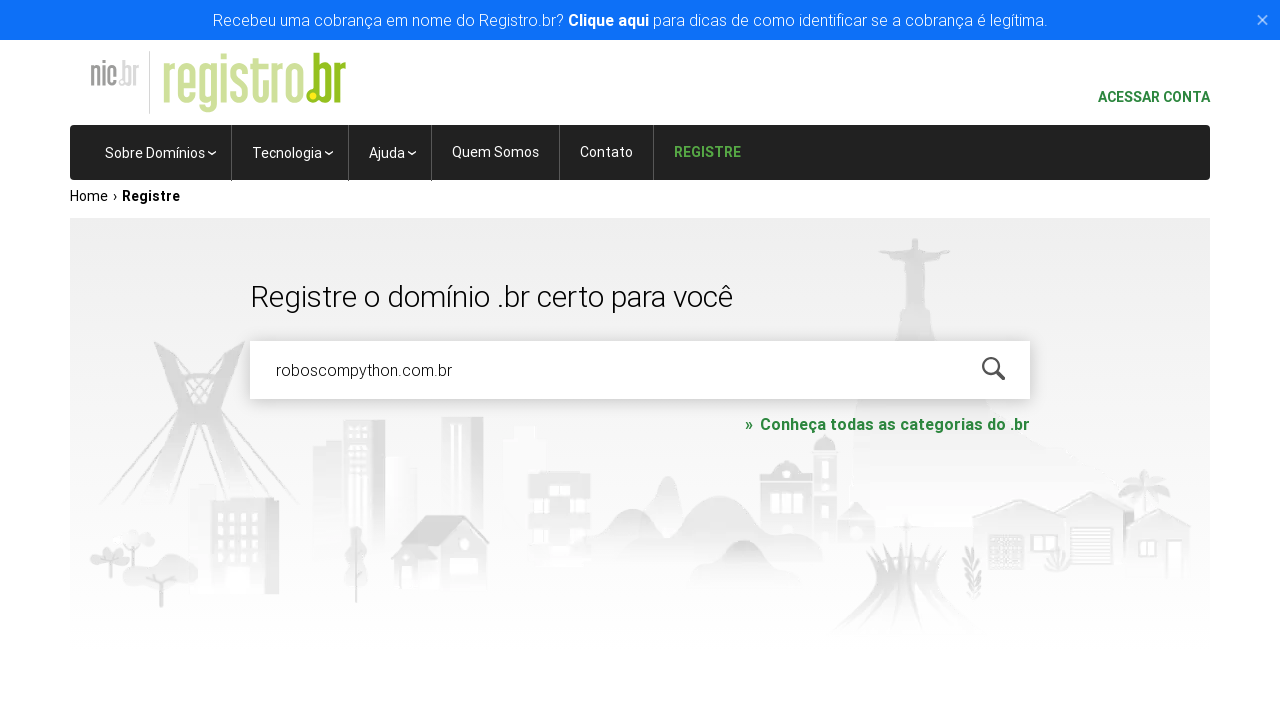

Waited 1 second for page stability before next search
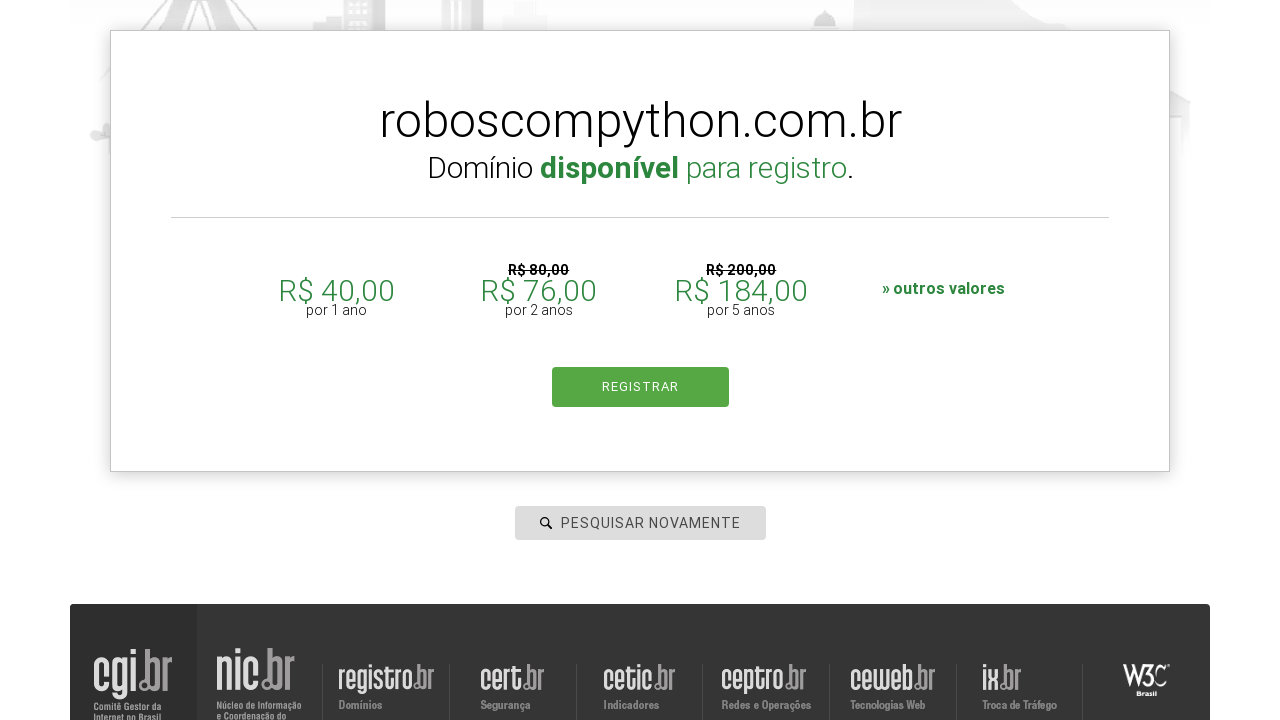

Cleared search field for domain 'udemy.com' on #is-avail-field
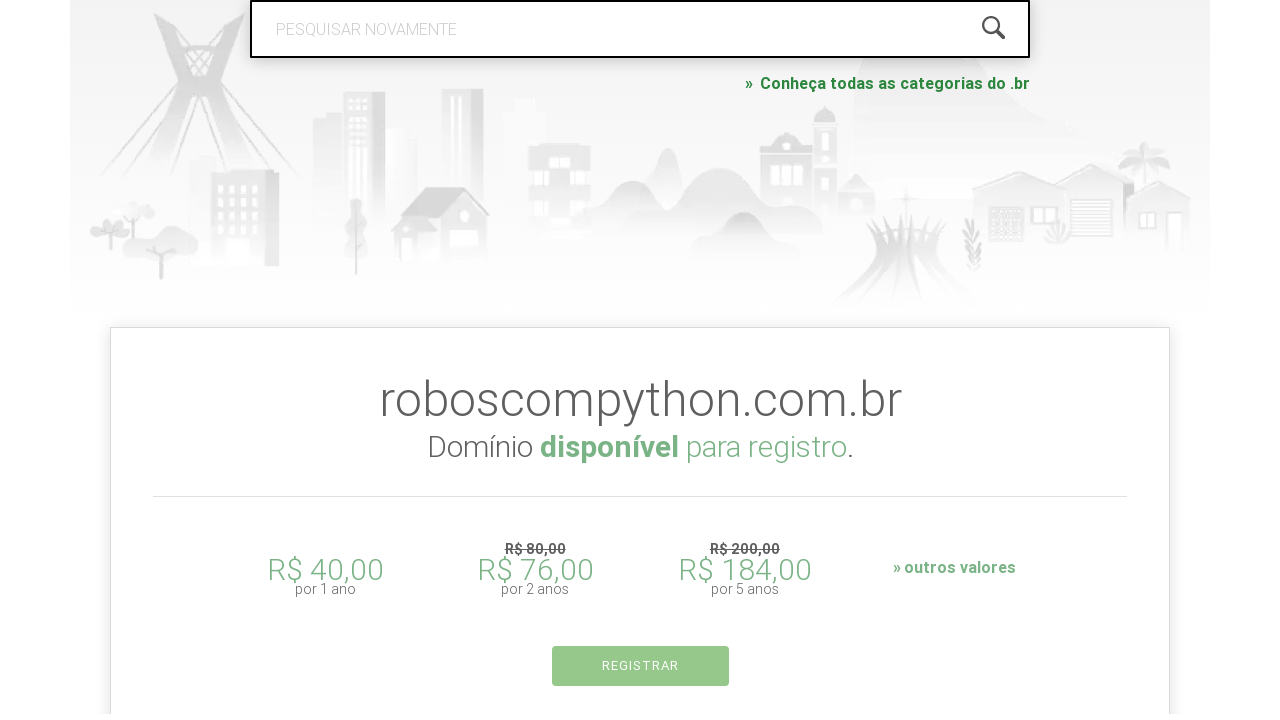

Filled search field with domain 'udemy.com' on #is-avail-field
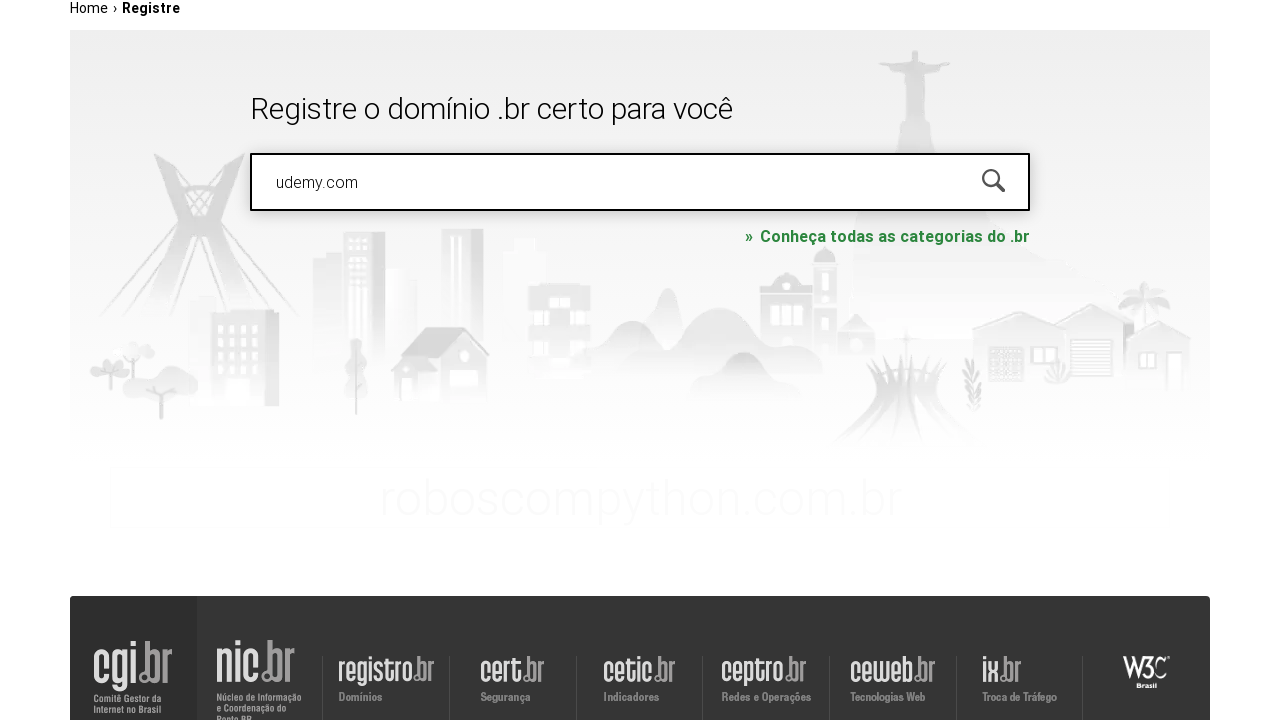

Pressed Enter to search for domain 'udemy.com' on #is-avail-field
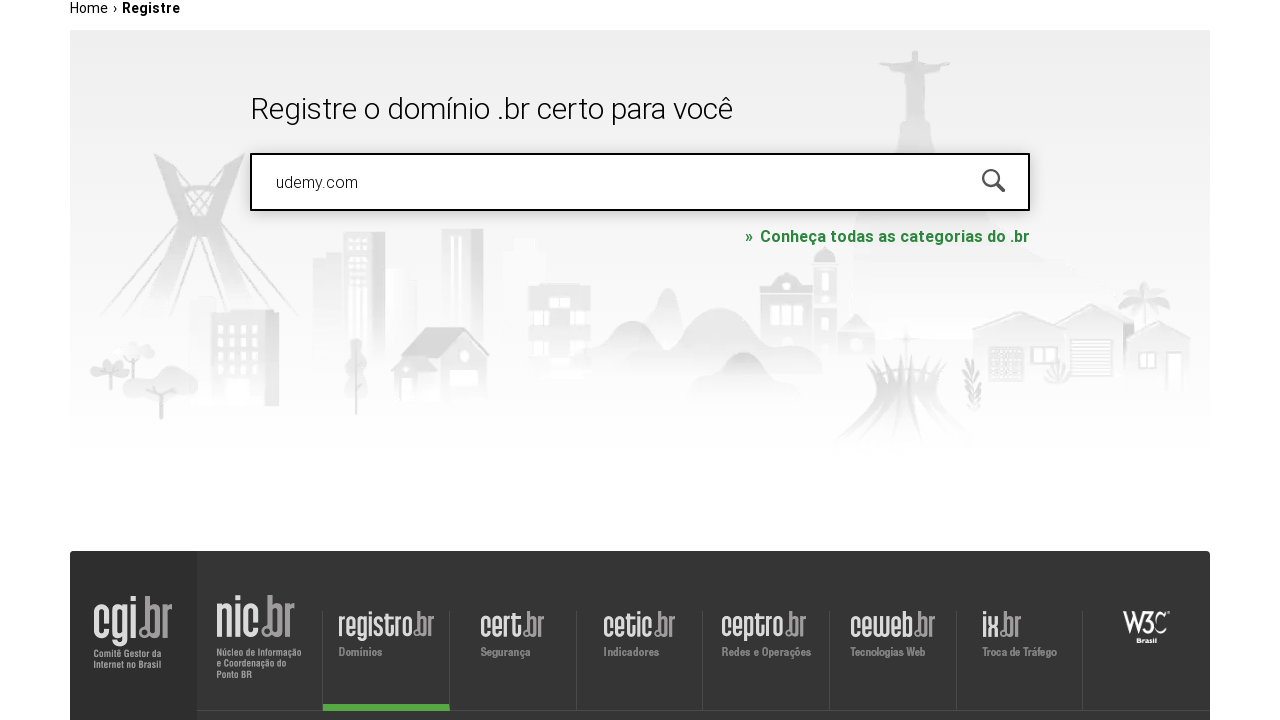

Search results loaded for domain 'udemy.com'
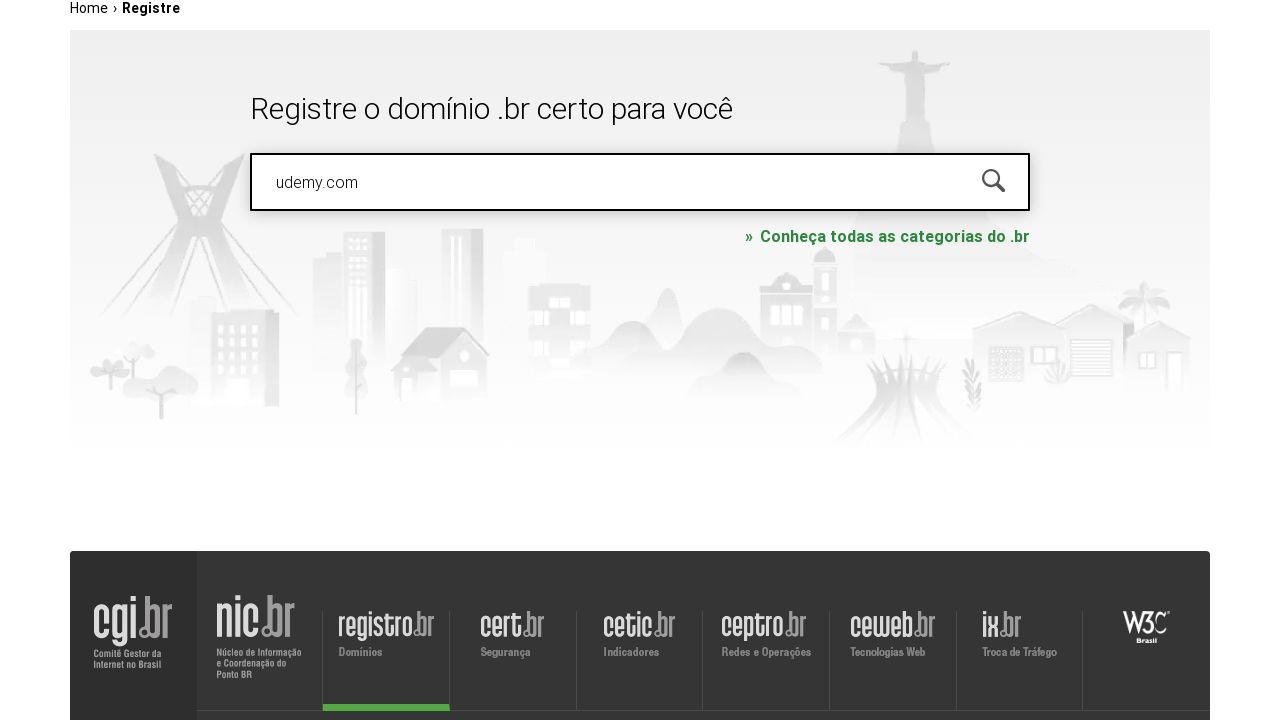

Waited 1 second for page stability before next search
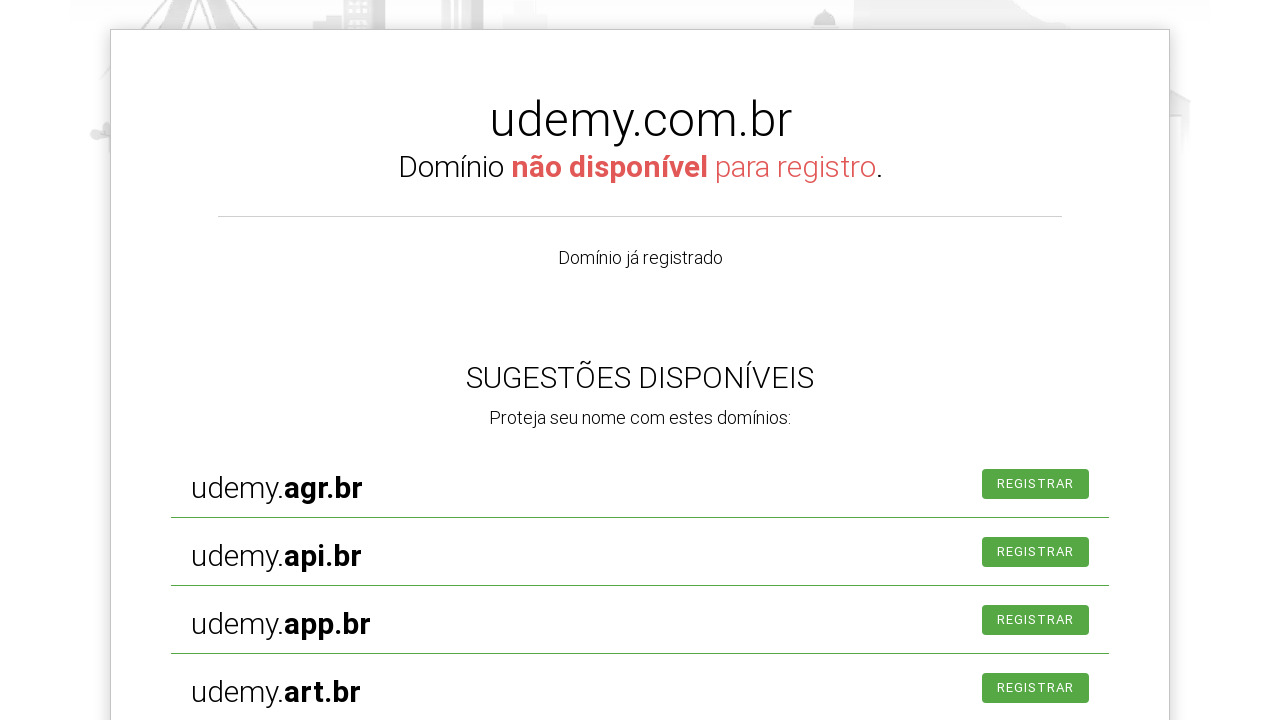

Cleared search field for domain 'google.com' on #is-avail-field
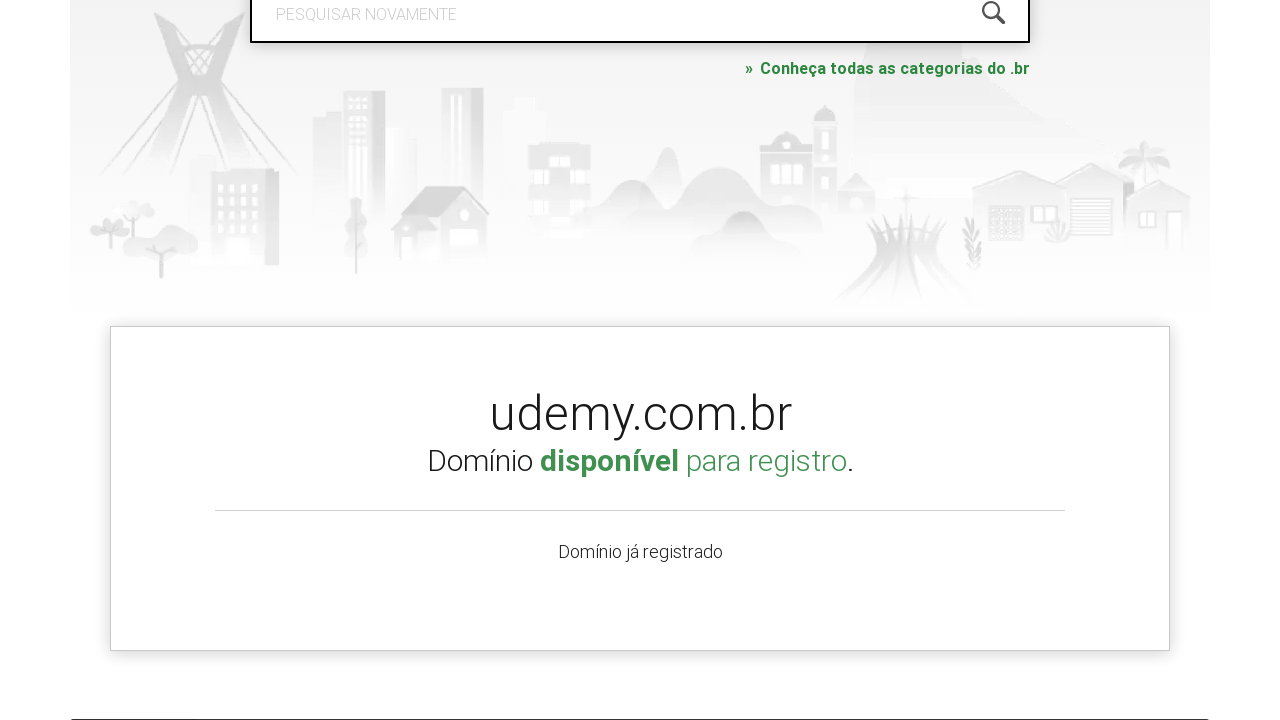

Filled search field with domain 'google.com' on #is-avail-field
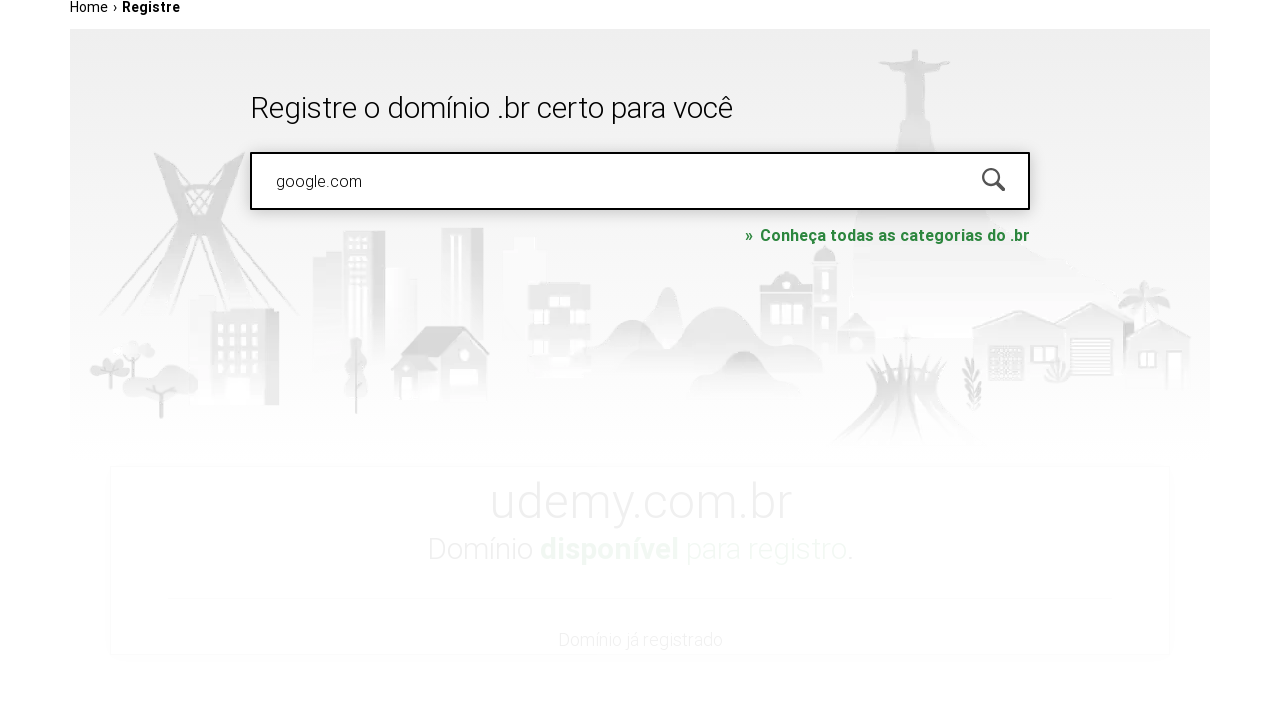

Pressed Enter to search for domain 'google.com' on #is-avail-field
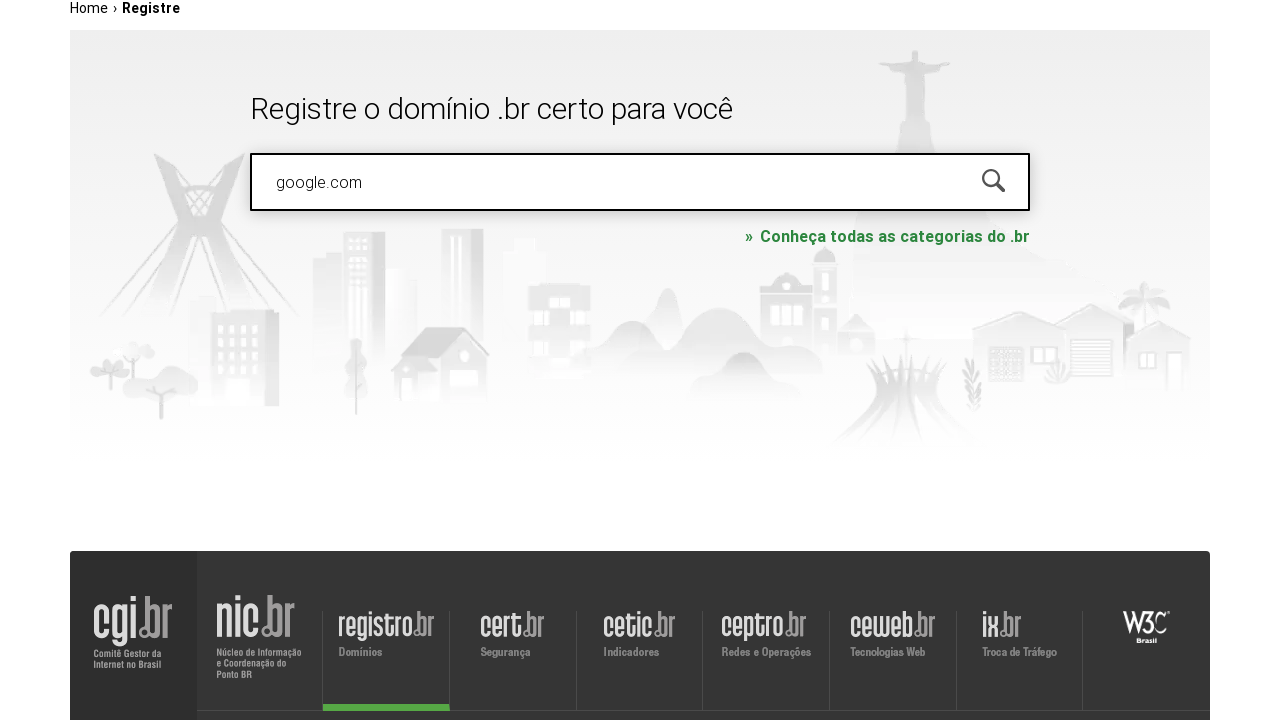

Search results loaded for domain 'google.com'
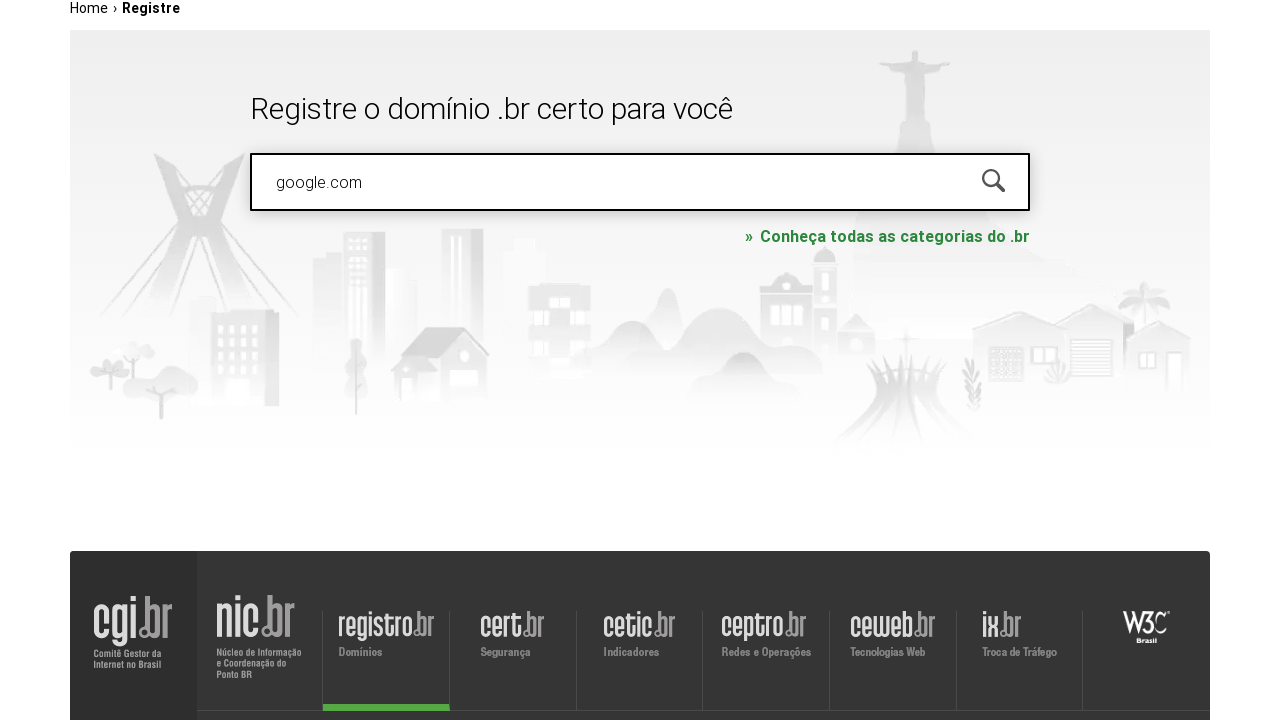

Waited 1 second for page stability before next search
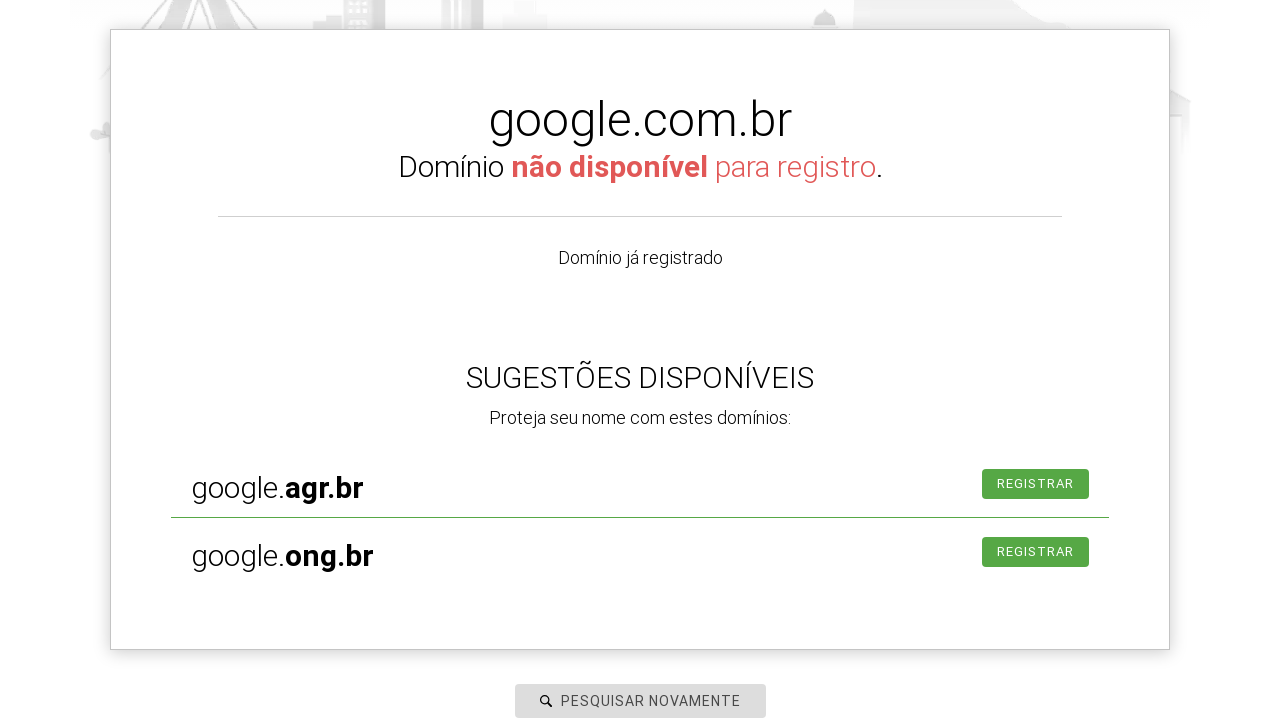

Cleared search field for domain 'aleia.com.br' on #is-avail-field
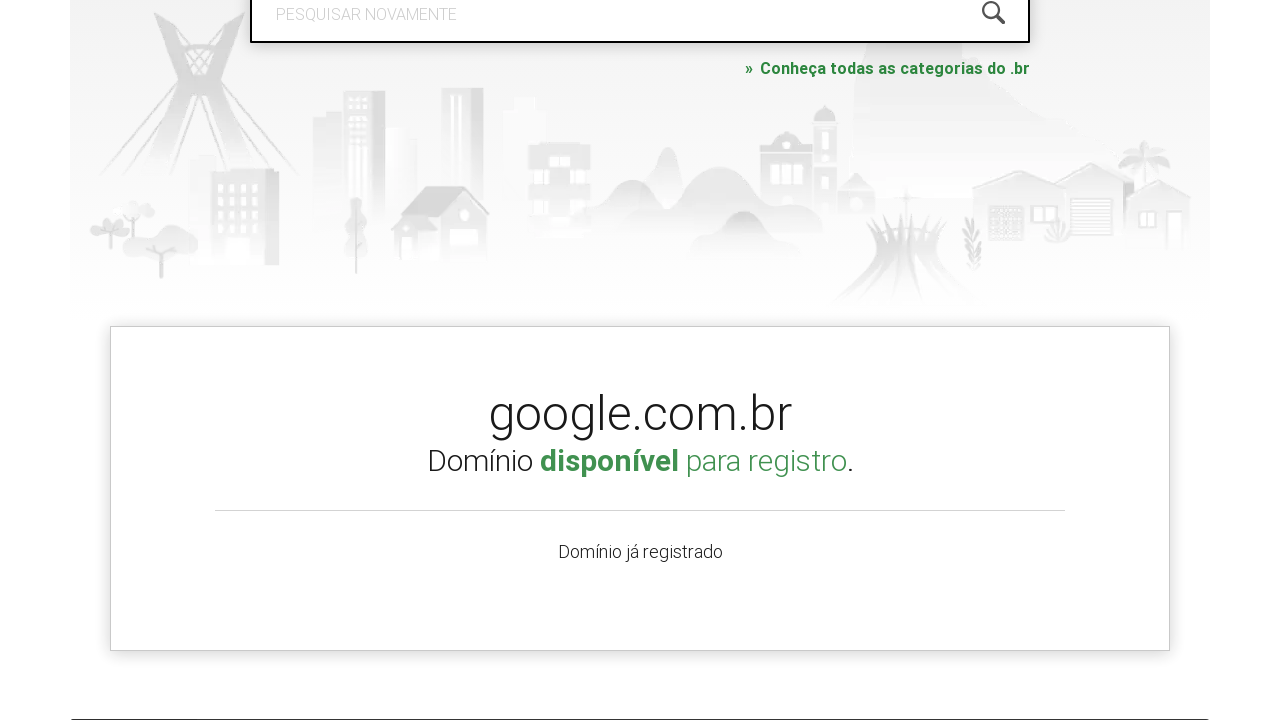

Filled search field with domain 'aleia.com.br' on #is-avail-field
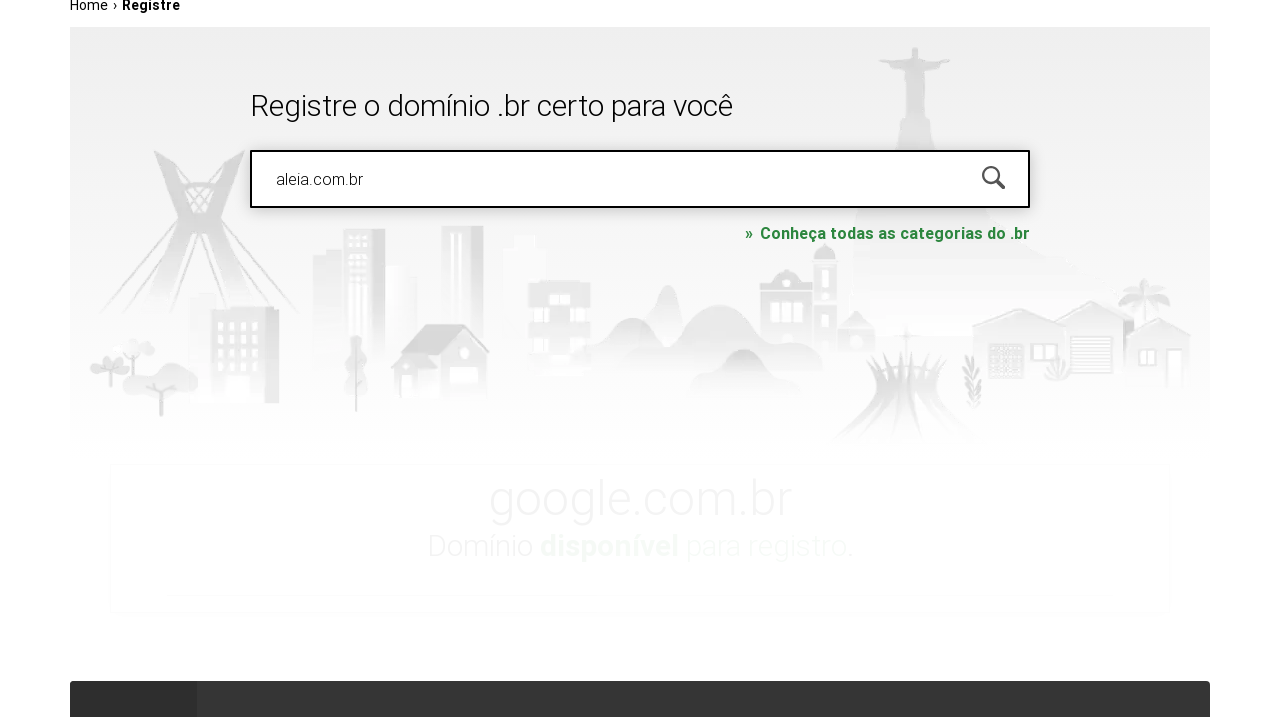

Pressed Enter to search for domain 'aleia.com.br' on #is-avail-field
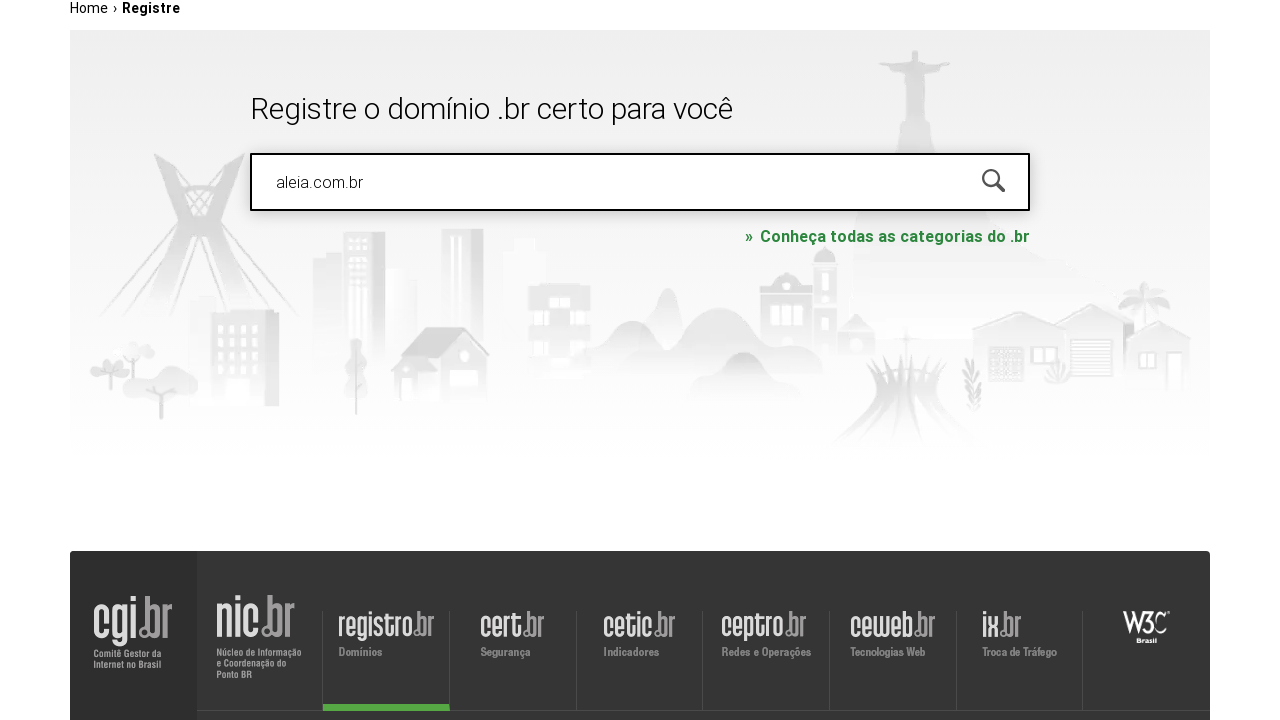

Search results loaded for domain 'aleia.com.br'
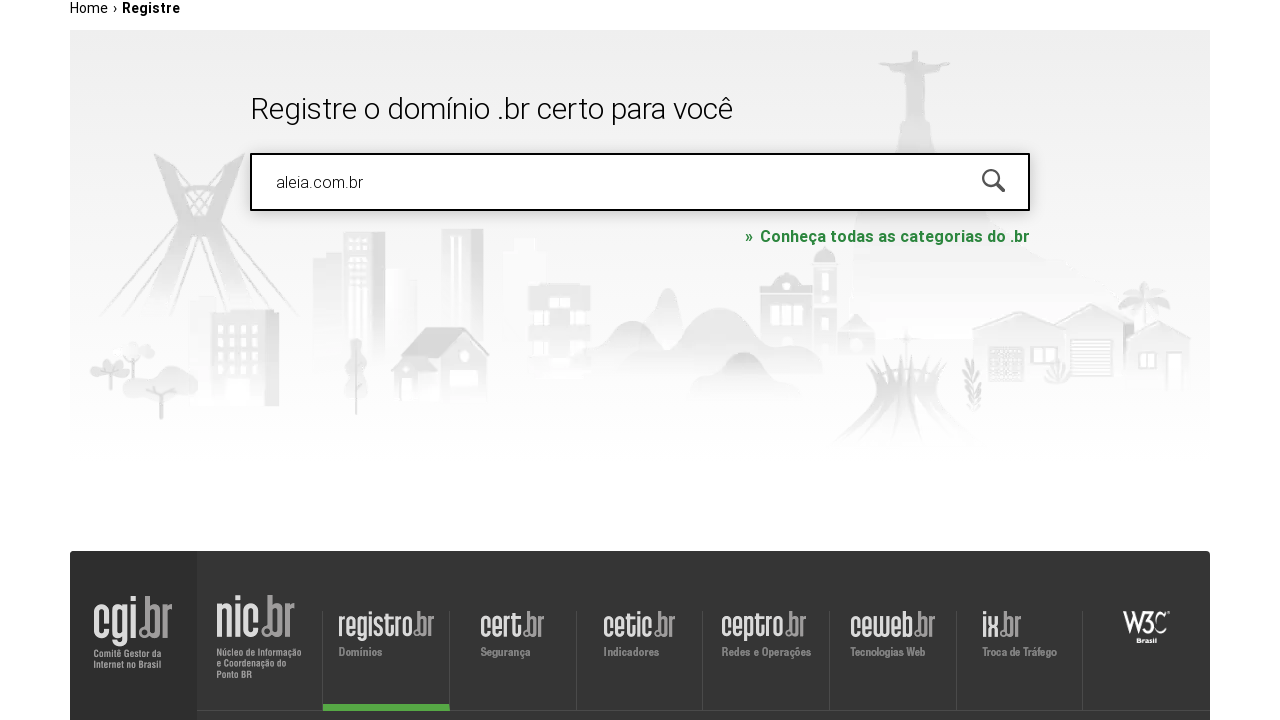

Waited 1 second for page stability before next search
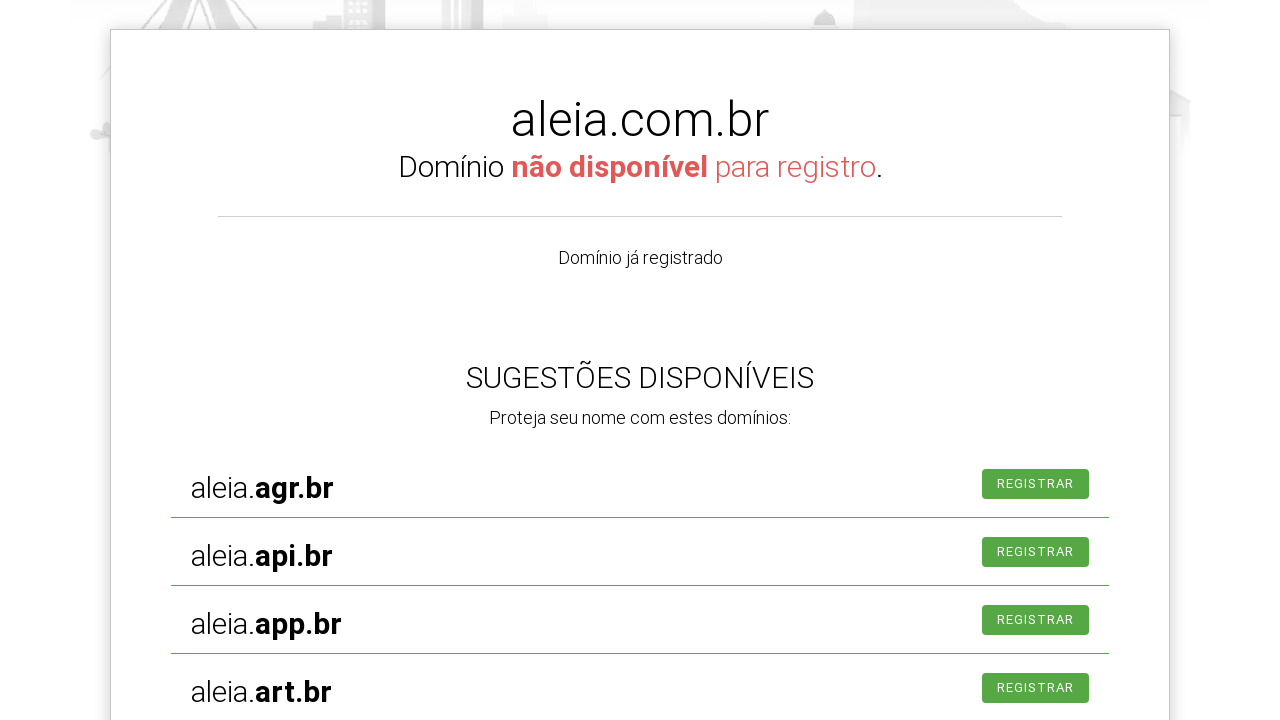

Cleared search field for domain 'strauusss.com' on #is-avail-field
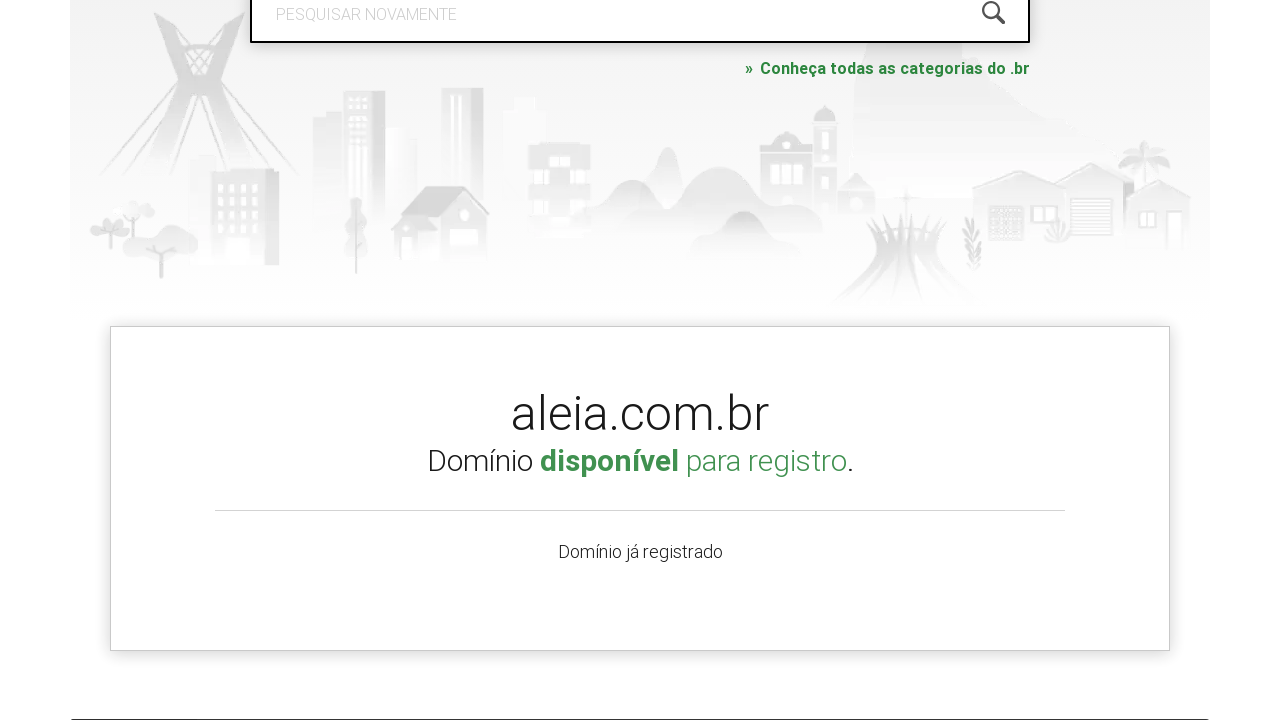

Filled search field with domain 'strauusss.com' on #is-avail-field
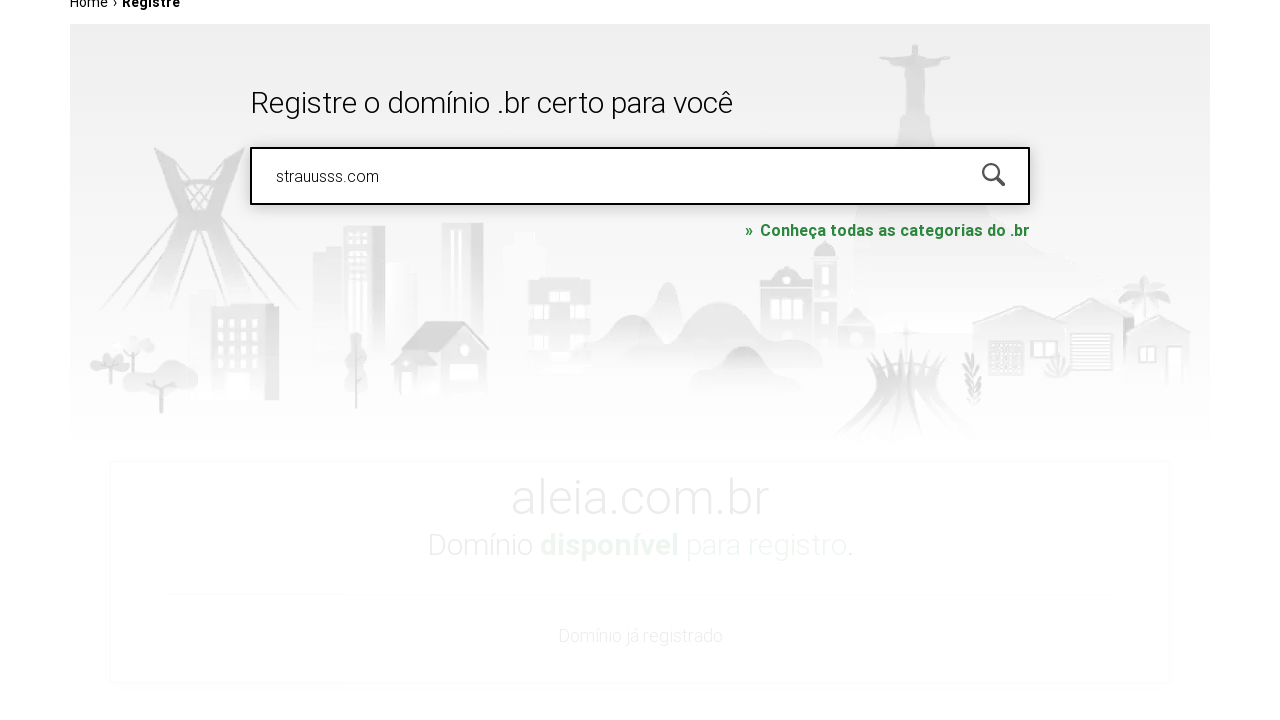

Pressed Enter to search for domain 'strauusss.com' on #is-avail-field
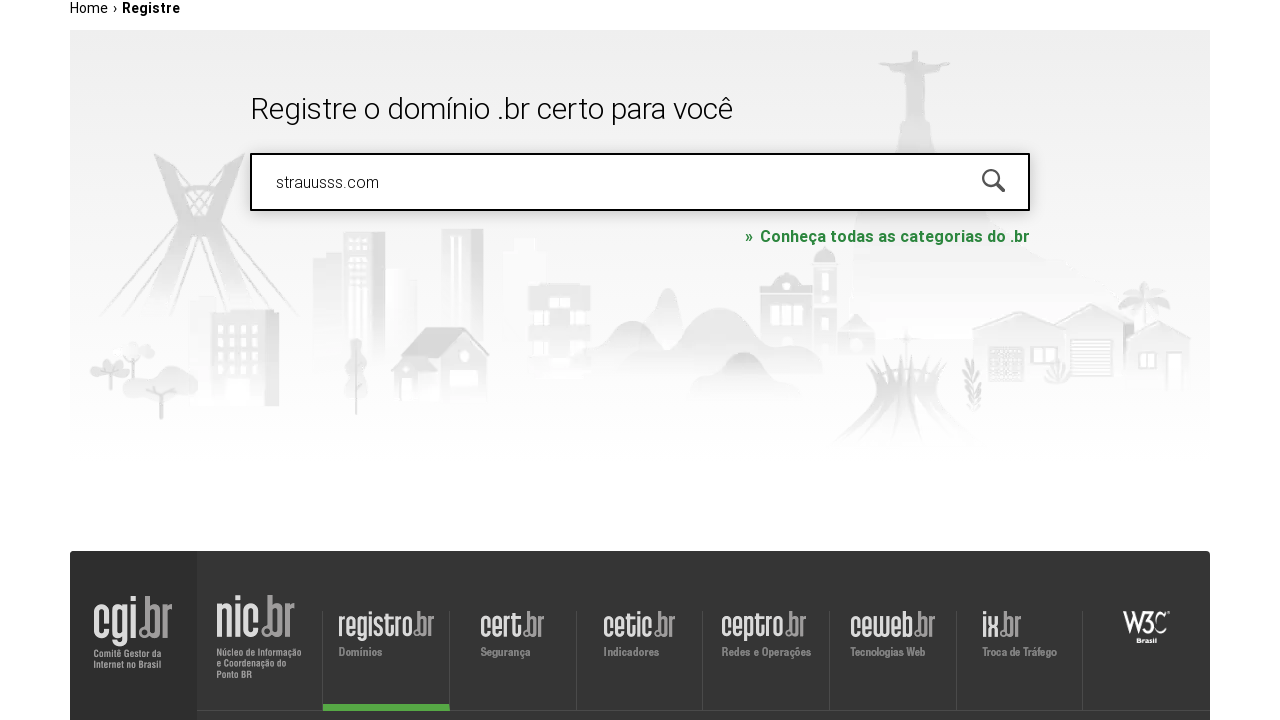

Search results loaded for domain 'strauusss.com'
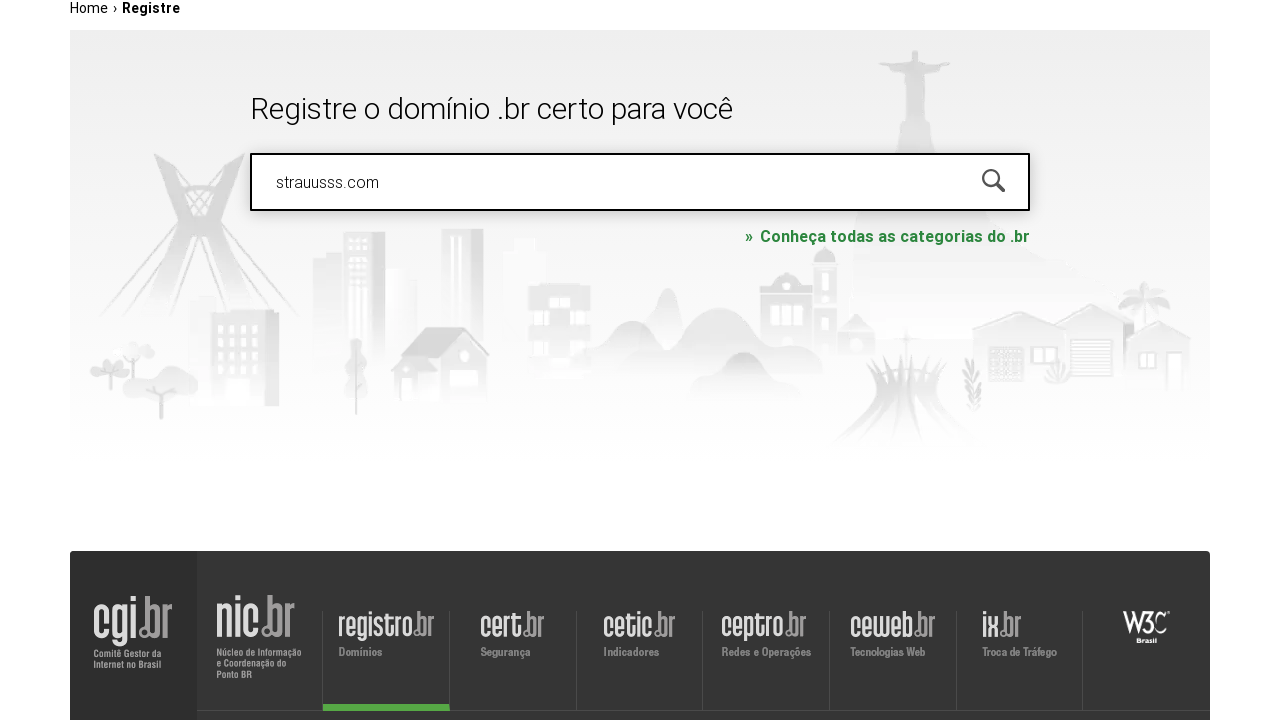

Waited 1 second for page stability before next search
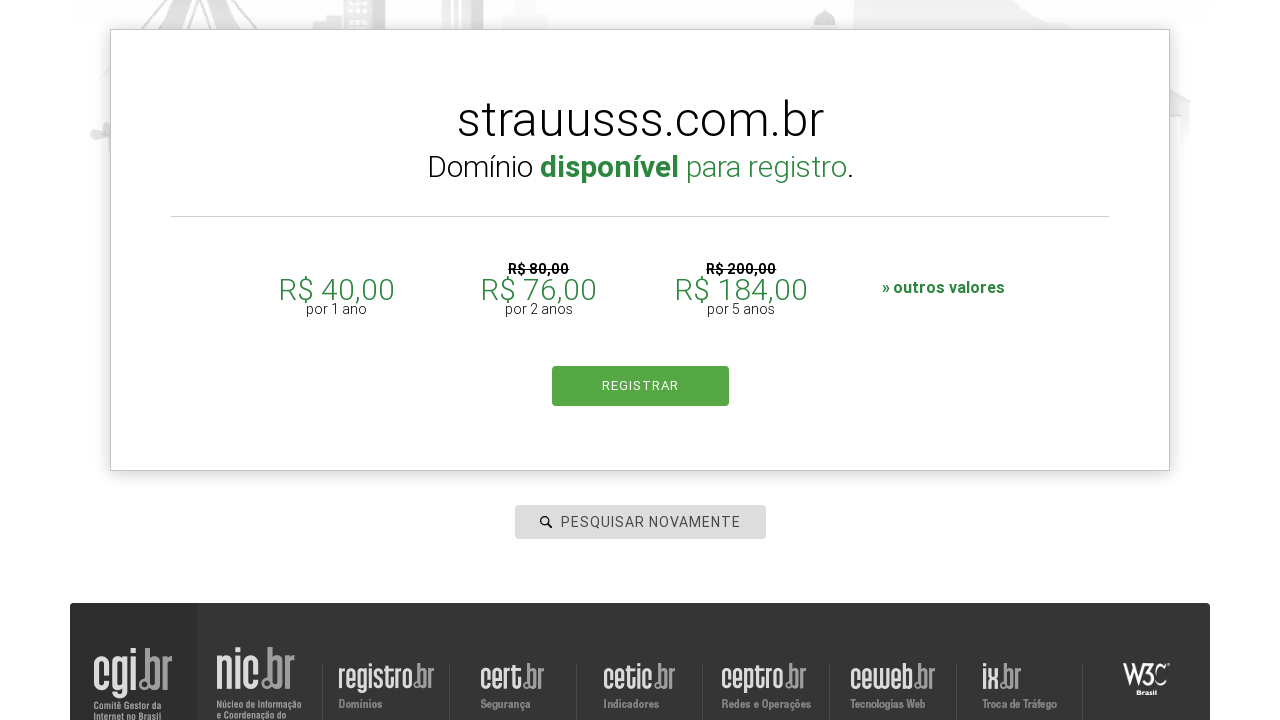

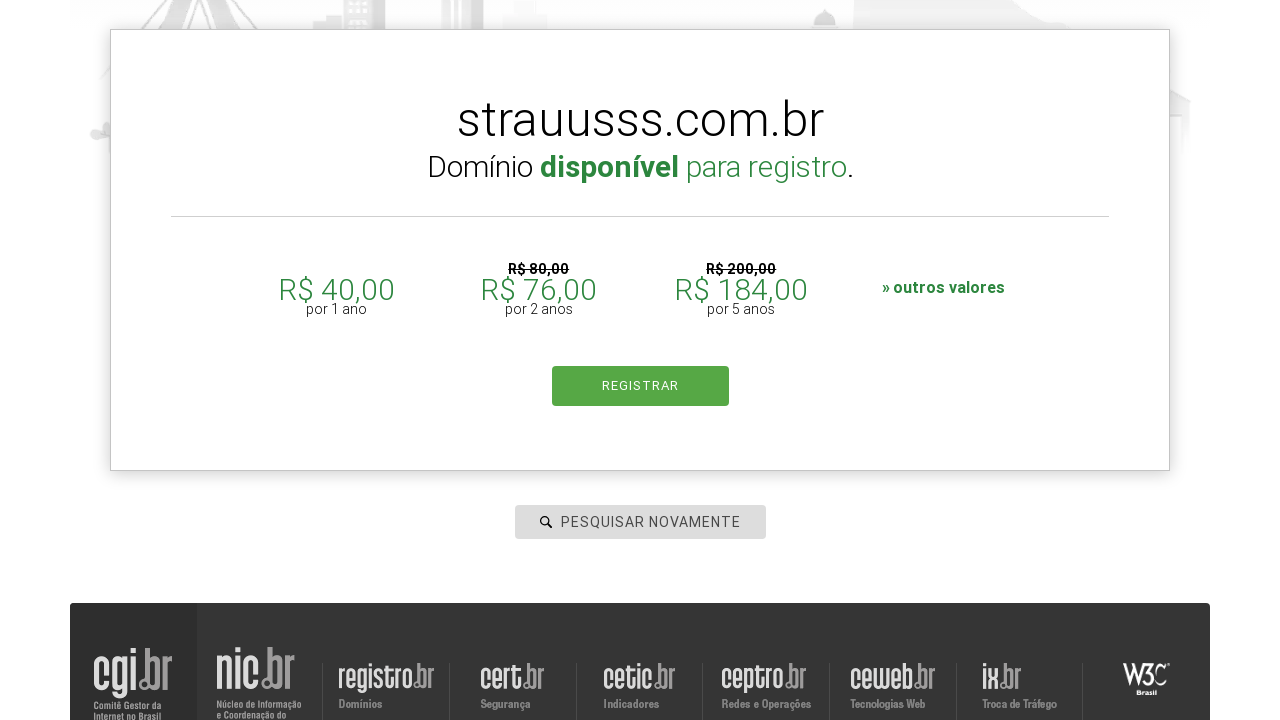